Simple navigation test that opens the Udemy homepage

Starting URL: https://www.udemy.com/?utm_source=adwords-brand&utm_medium=udemyads&utm_campaign=NEW-AW-PROS-Branded-Search-SP-SPA_._ci__._sl_SPA_._vi__._sd_All_._la_SP_._&tabei=7&utm_term=_._ag_53604040718_._ad_254061738919_._de_c_._dm__._pl__._ti_kwd-310556426868_._li_1000112_._pd__._&gclid=Cj0KCQiA-OeBBhDiARIsADyBcE4UAngEEzH_DeALNJeJsO9fDBUazAAfCyVfXFITdt-N2UdeM0yqYIcaAtFLEALw_wcB

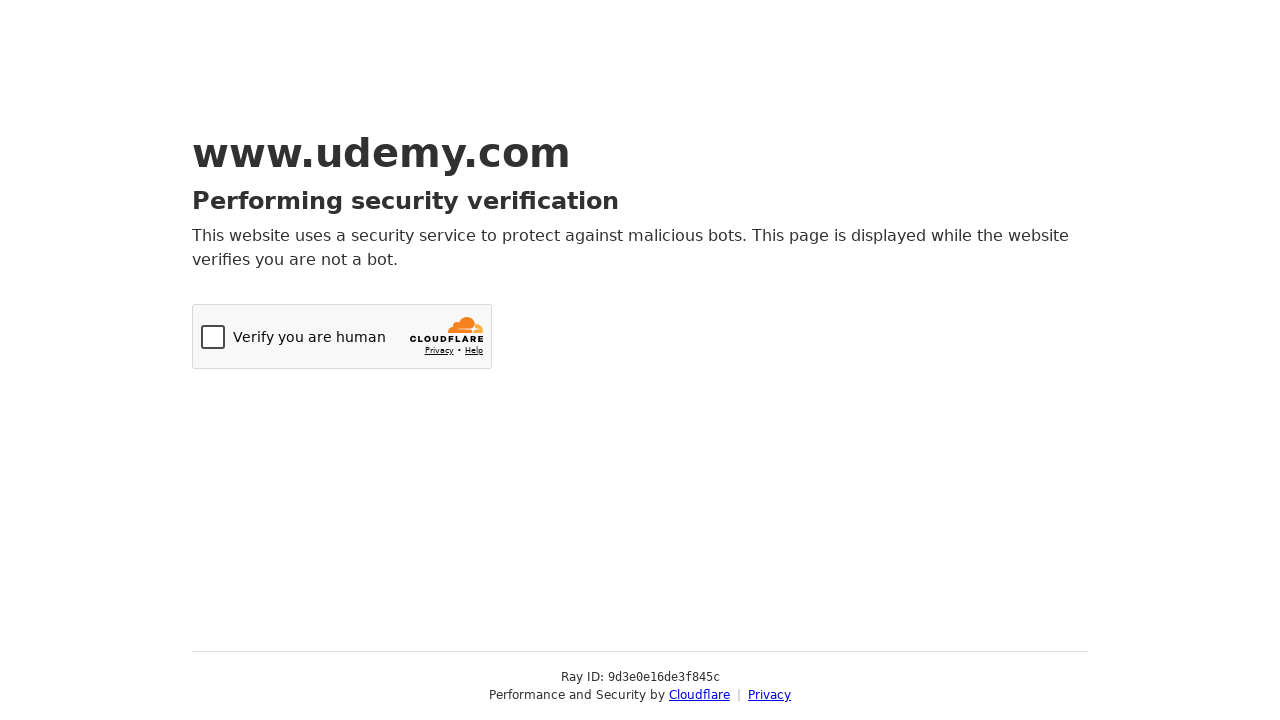

Navigated to Udemy homepage
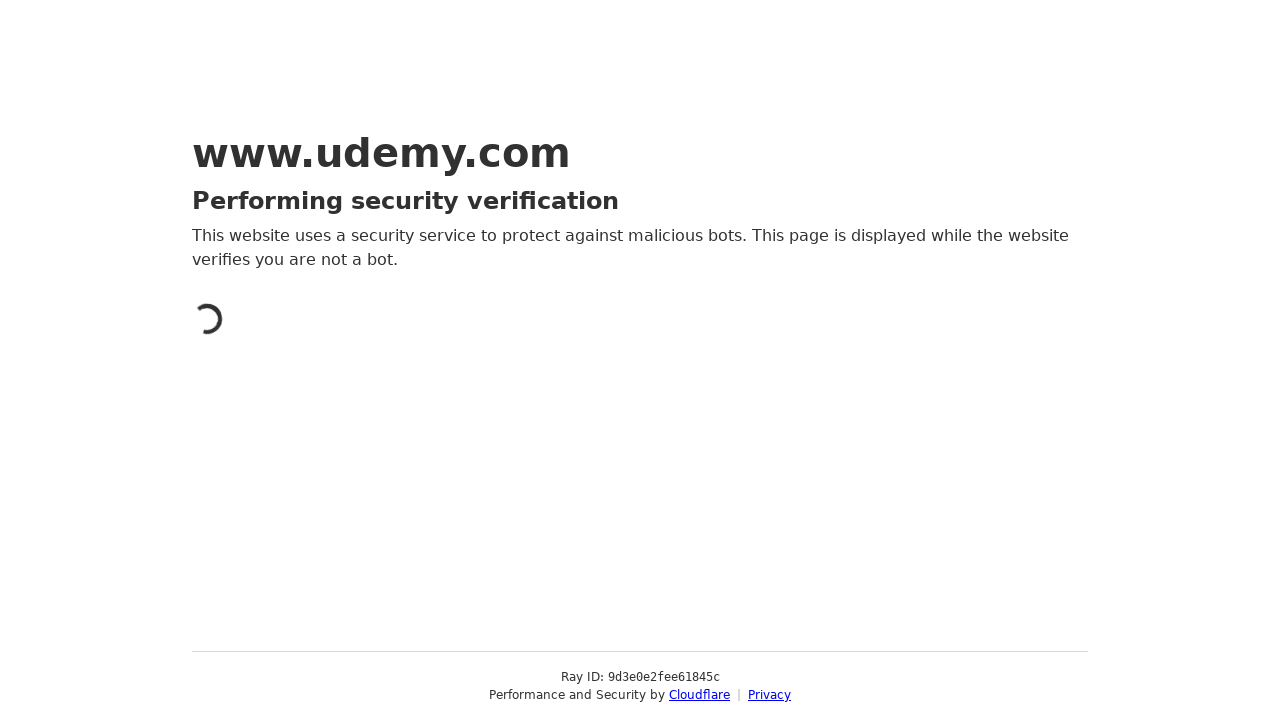

Waited for page to fully load
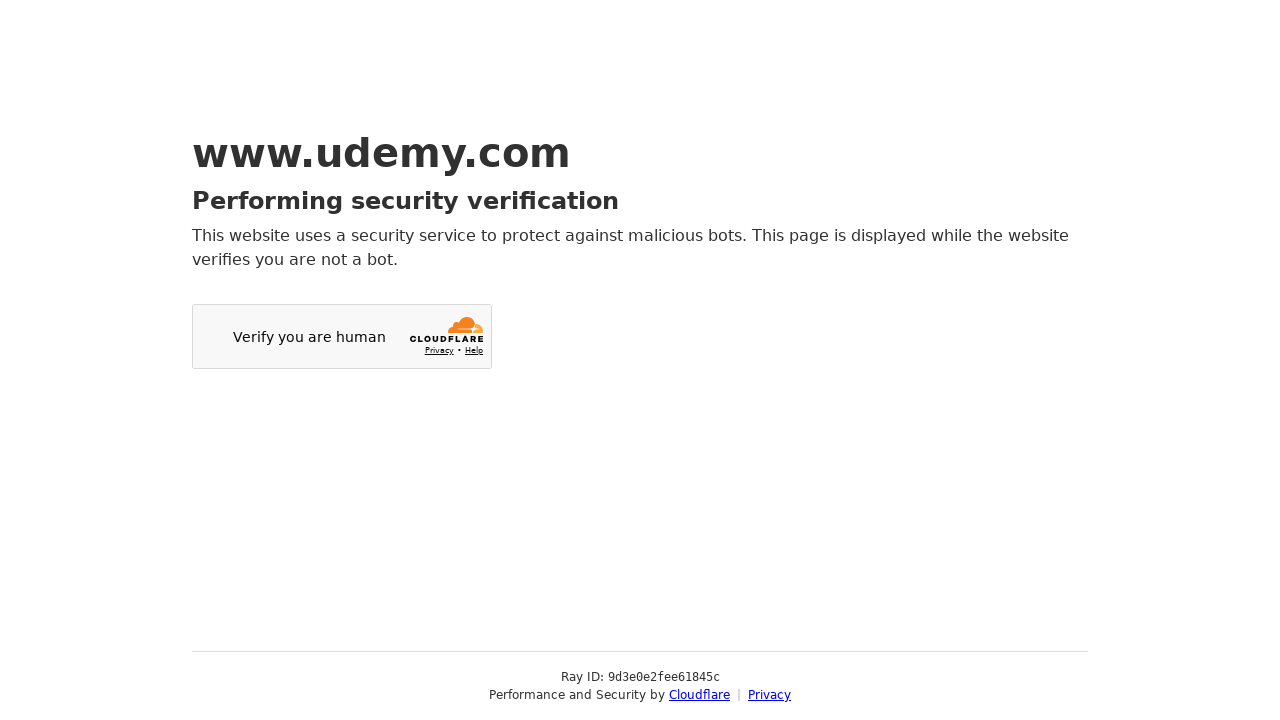

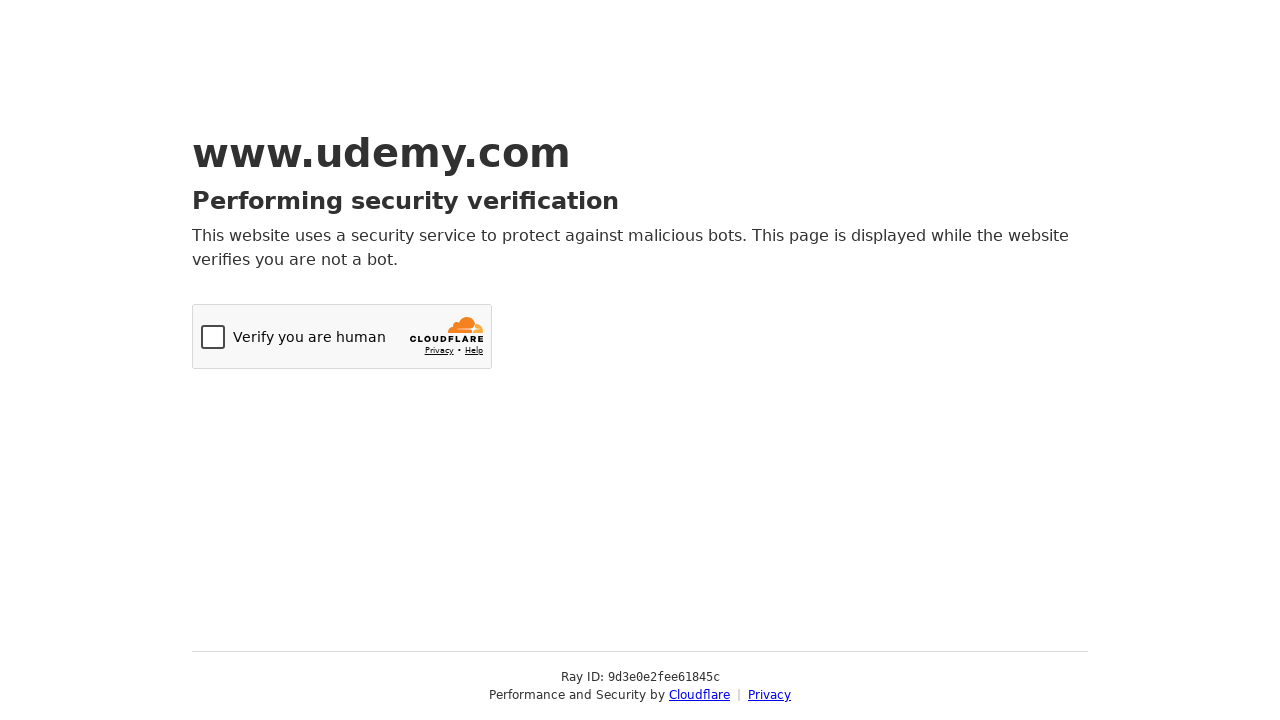